Tests JavaScript alert functionality by triggering an alert, verifying its text, and accepting it

Starting URL: https://the-internet.herokuapp.com/javascript_alerts

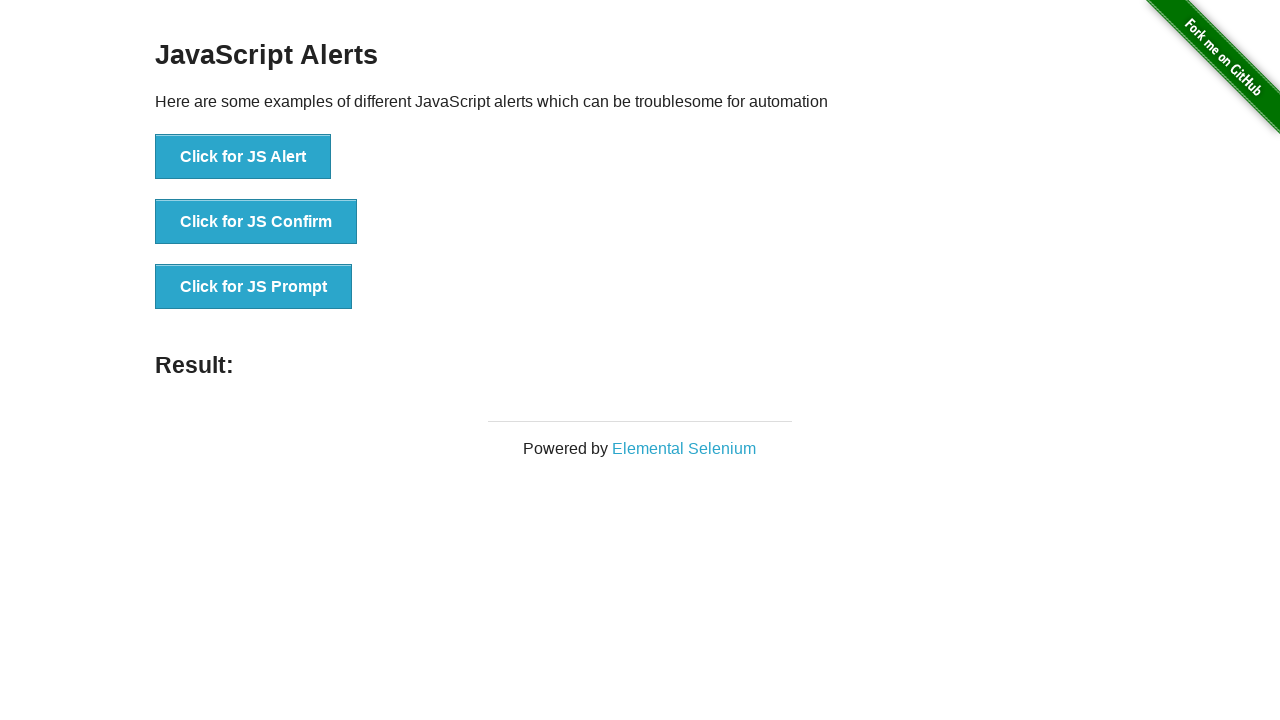

Clicked button to trigger JavaScript alert at (243, 157) on button[onclick='jsAlert()']
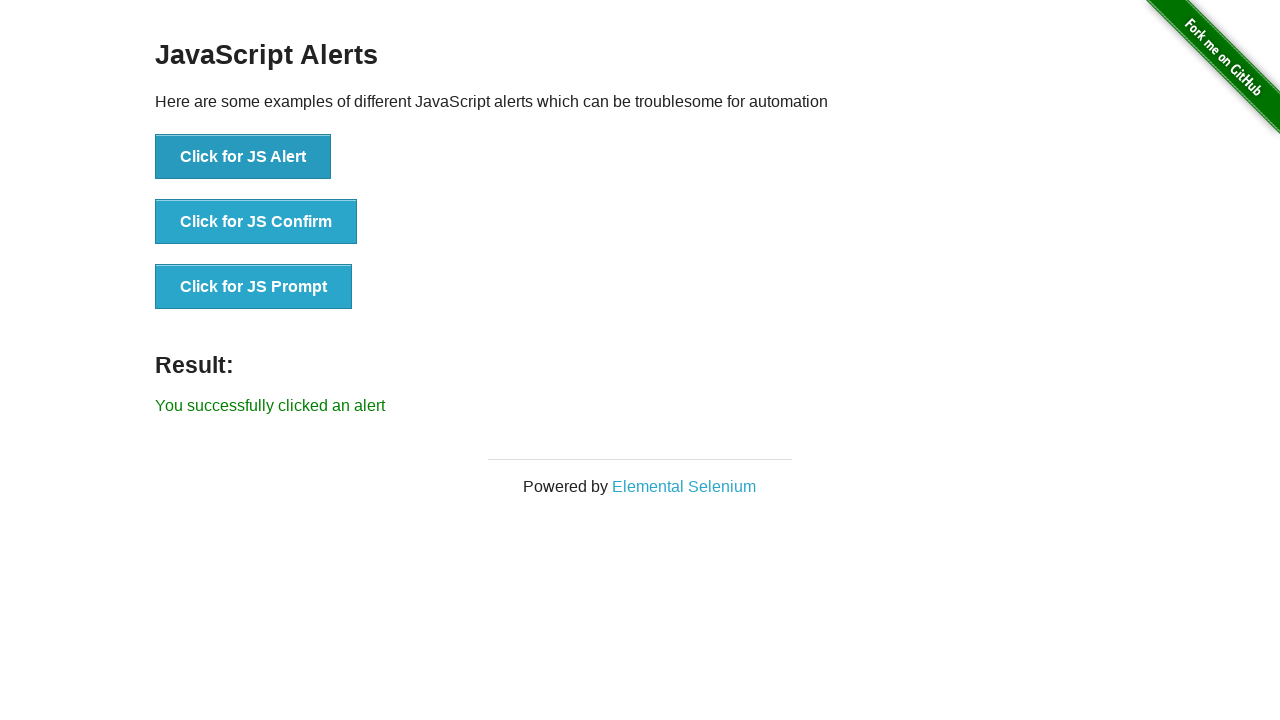

Set up dialog handler to accept alerts
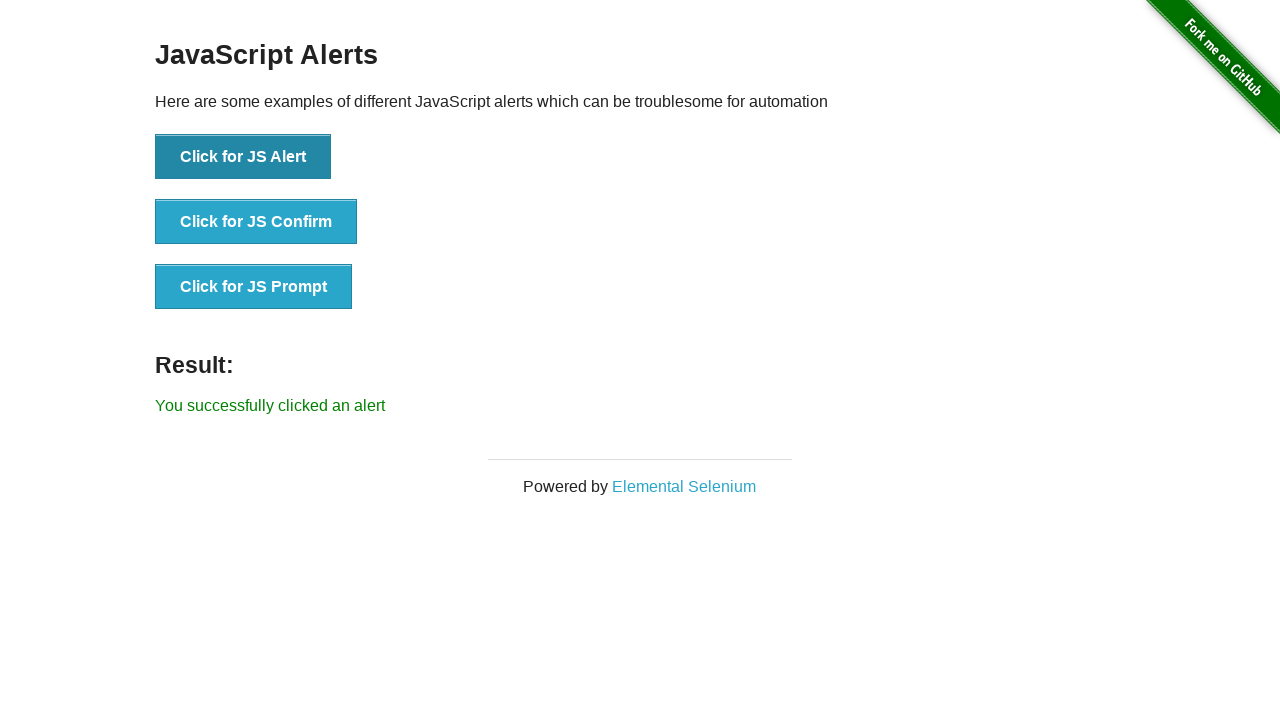

Clicked button to trigger alert and accept it via dialog handler at (243, 157) on button[onclick='jsAlert()']
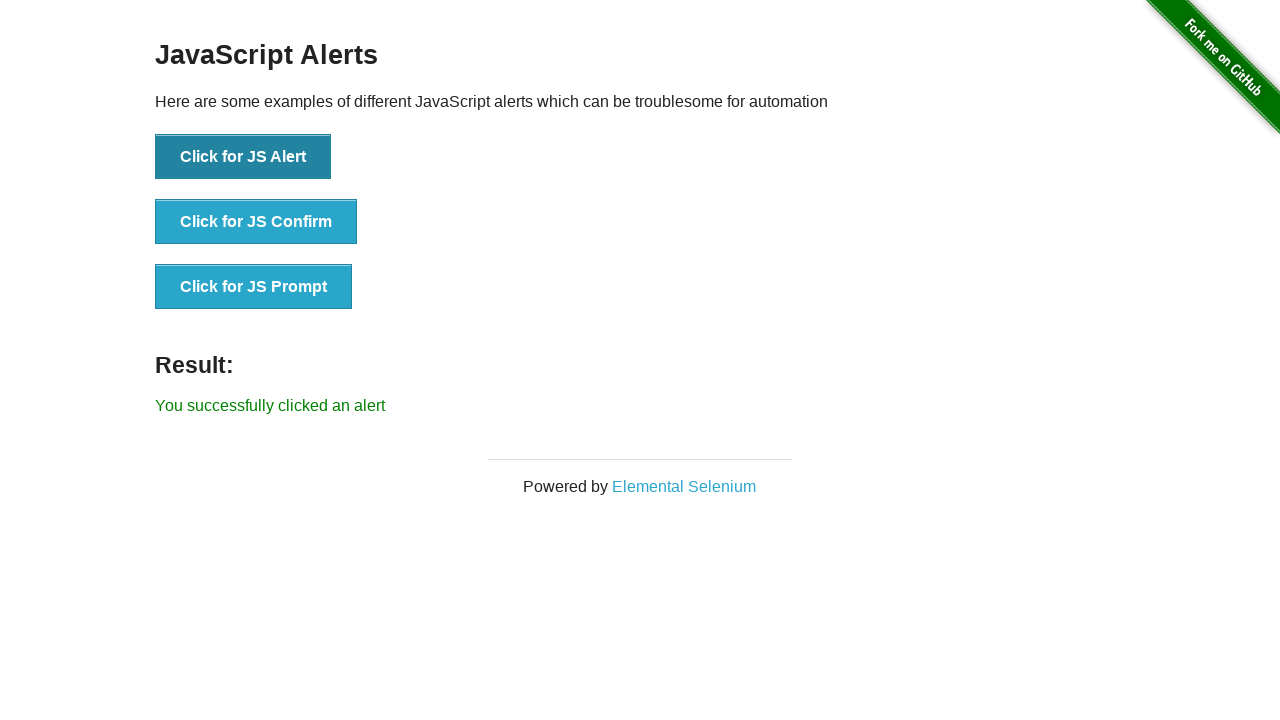

Retrieved result text from page
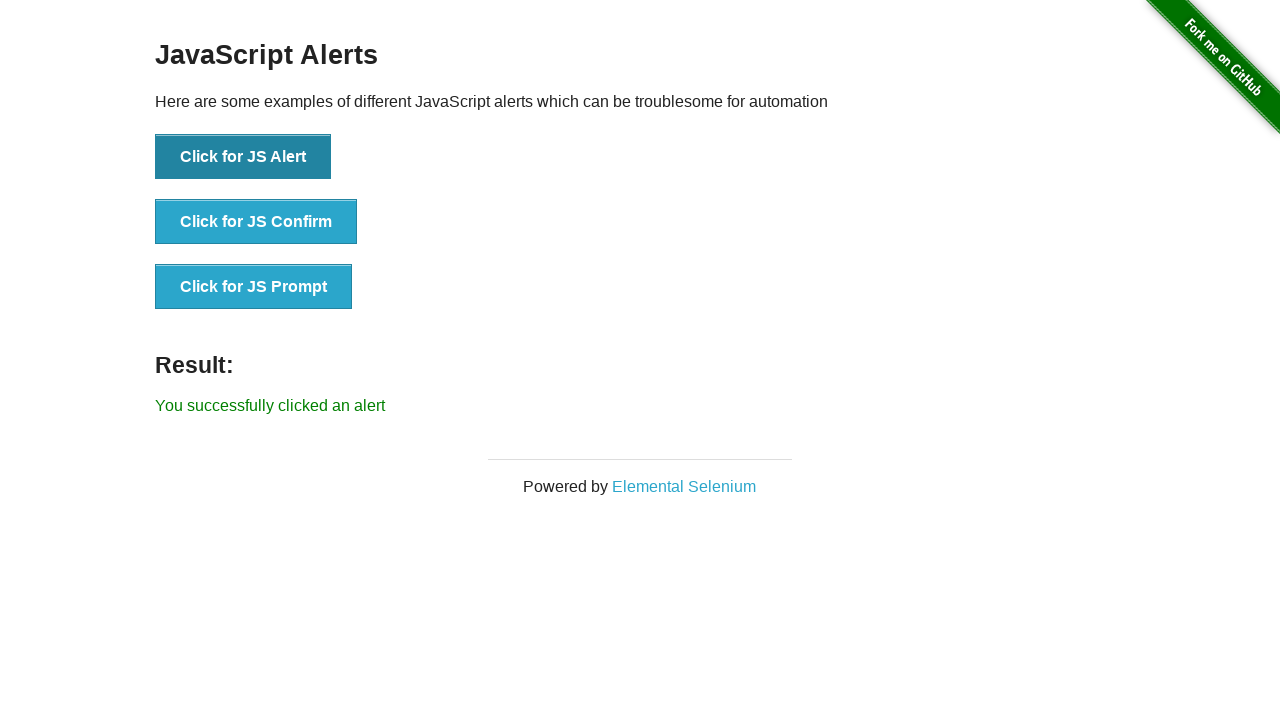

Verified alert success message: 'You successfully clicked an alert'
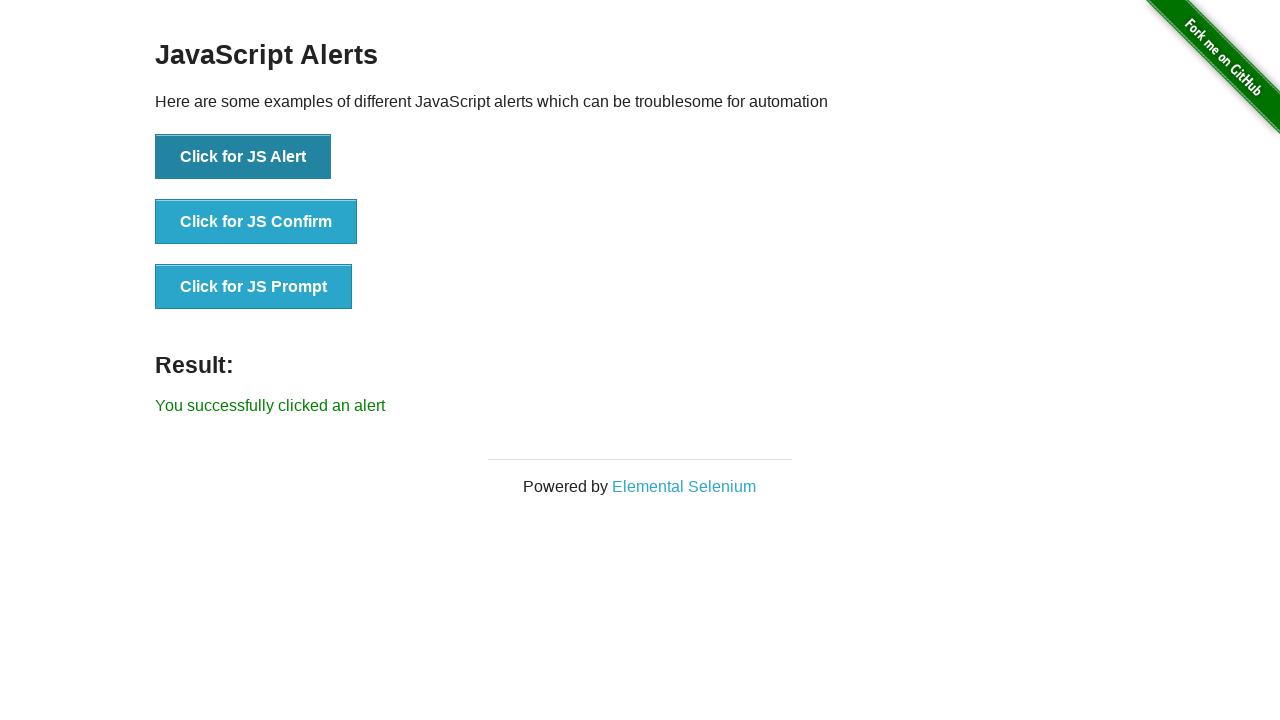

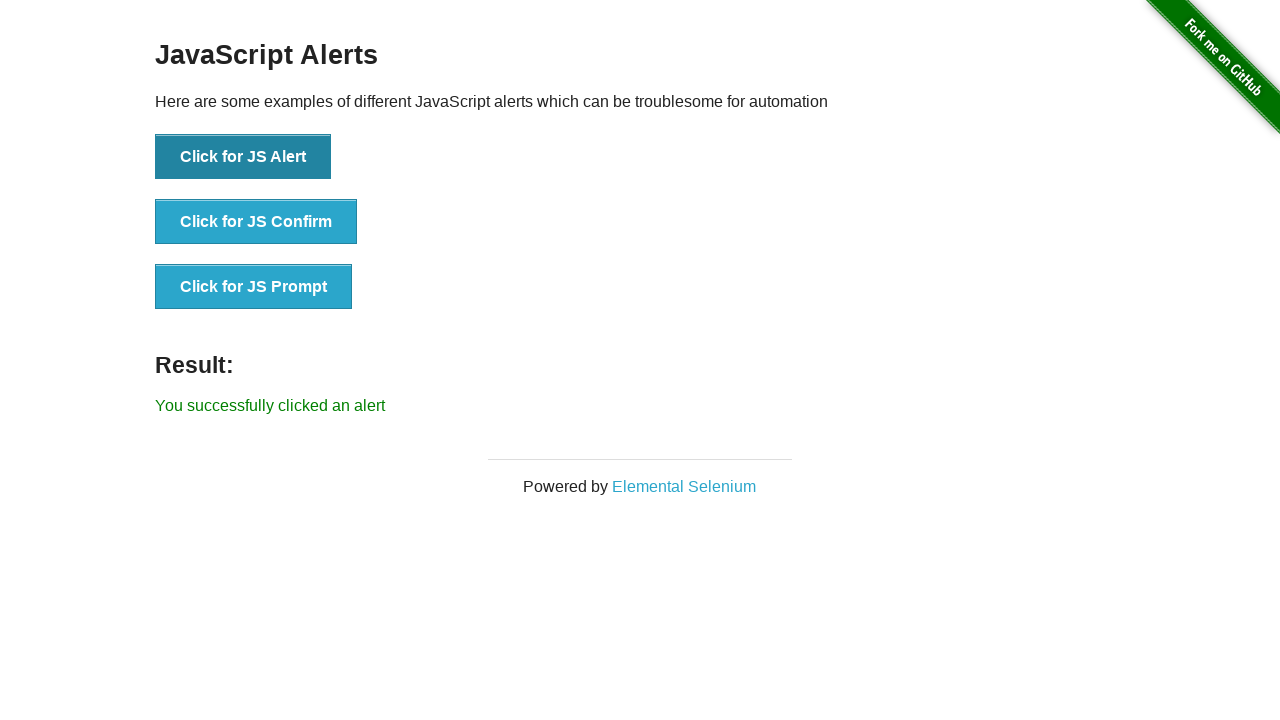